Navigates to Maven Repository website and then navigates to Sauce Demo website. This is a minimal test that only performs page navigation without any interactions.

Starting URL: https://mvnrepository.com/

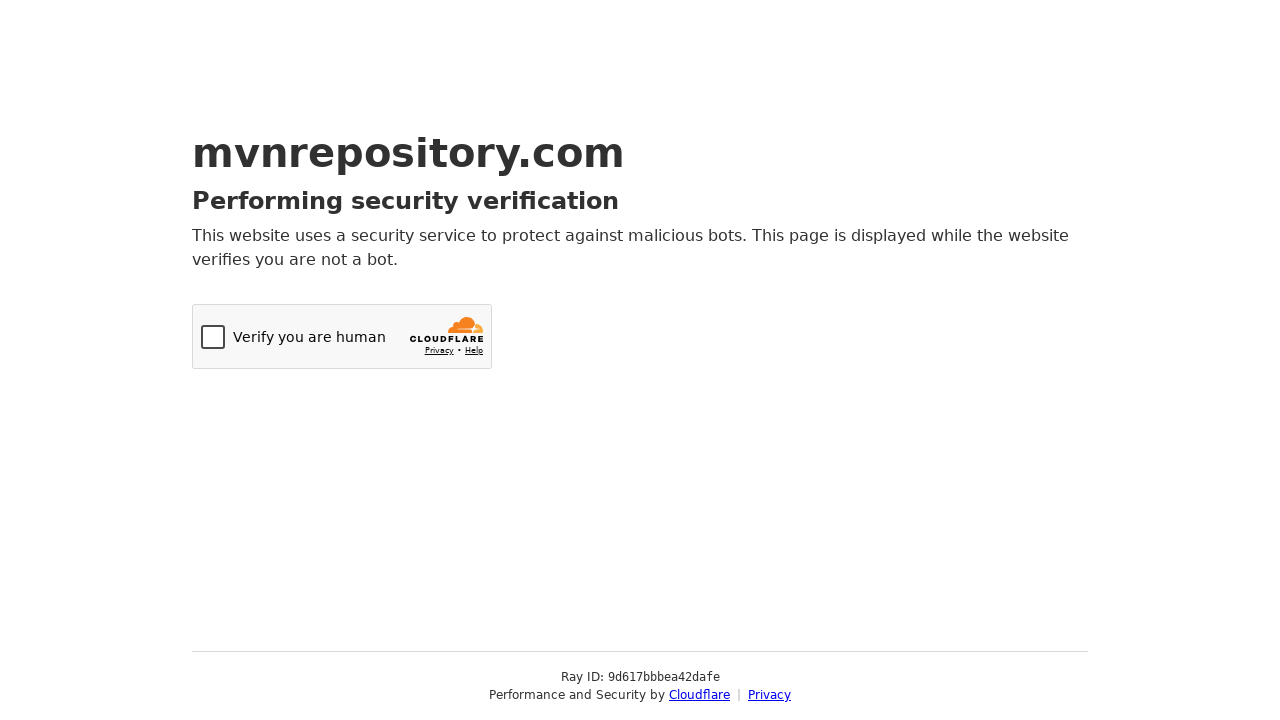

Navigated to Sauce Demo website
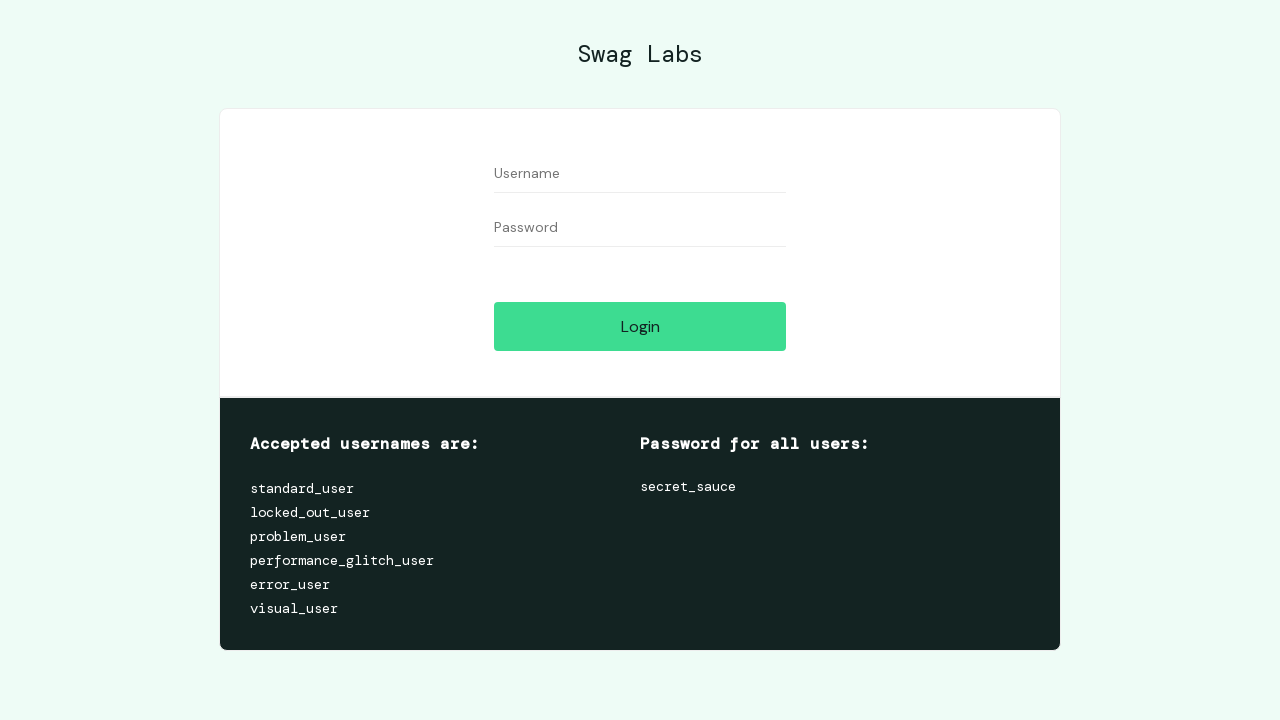

Page DOM content loaded
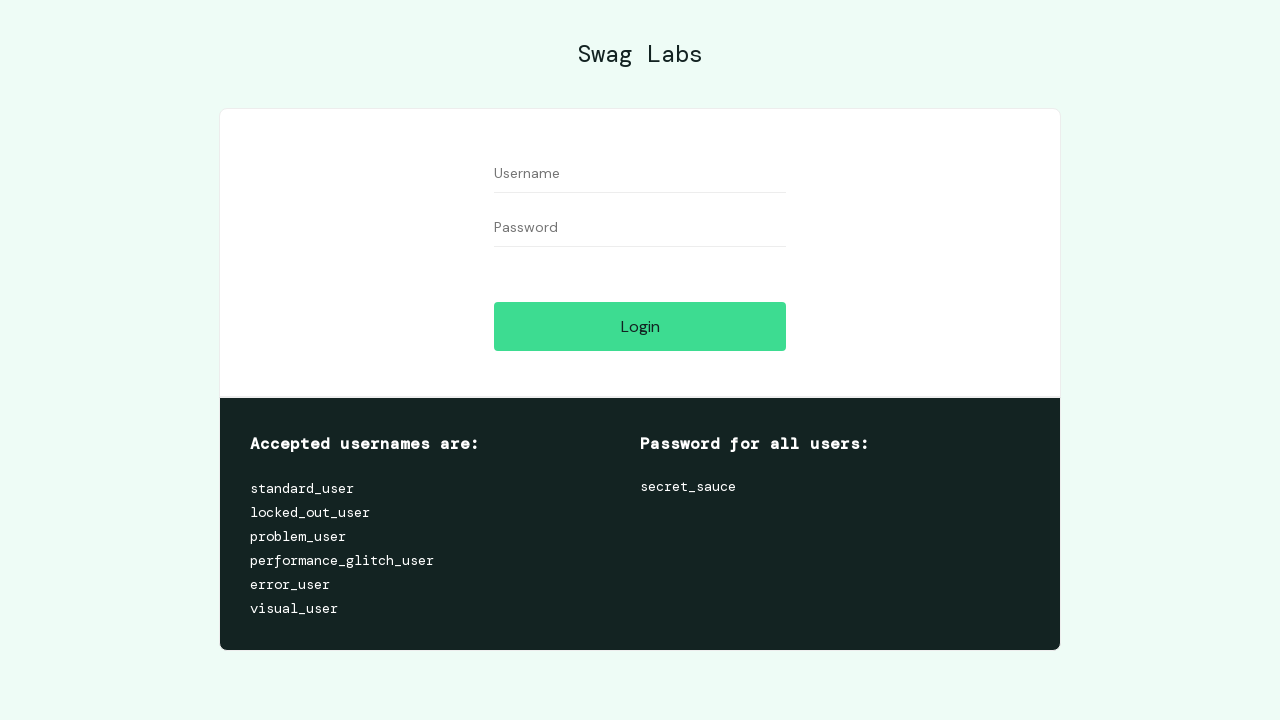

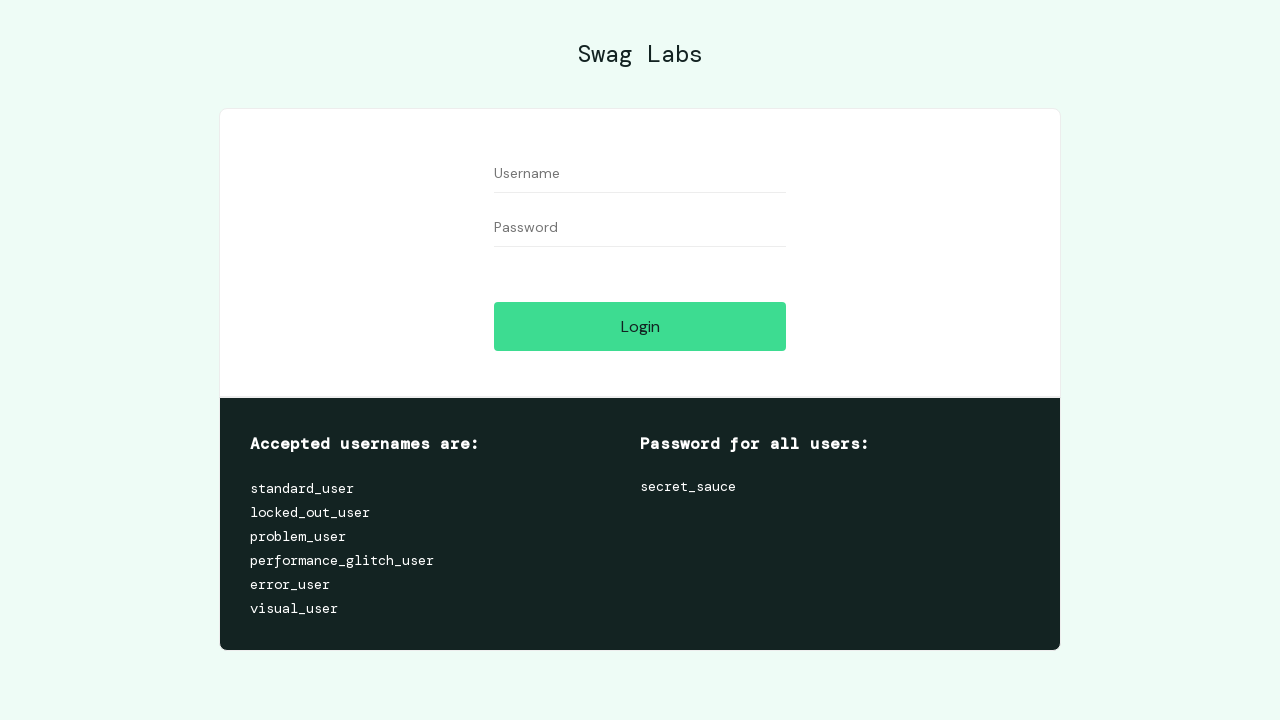